Tests username field with mixed case and special characters less than 50

Starting URL: https://buggy.justtestit.org/register

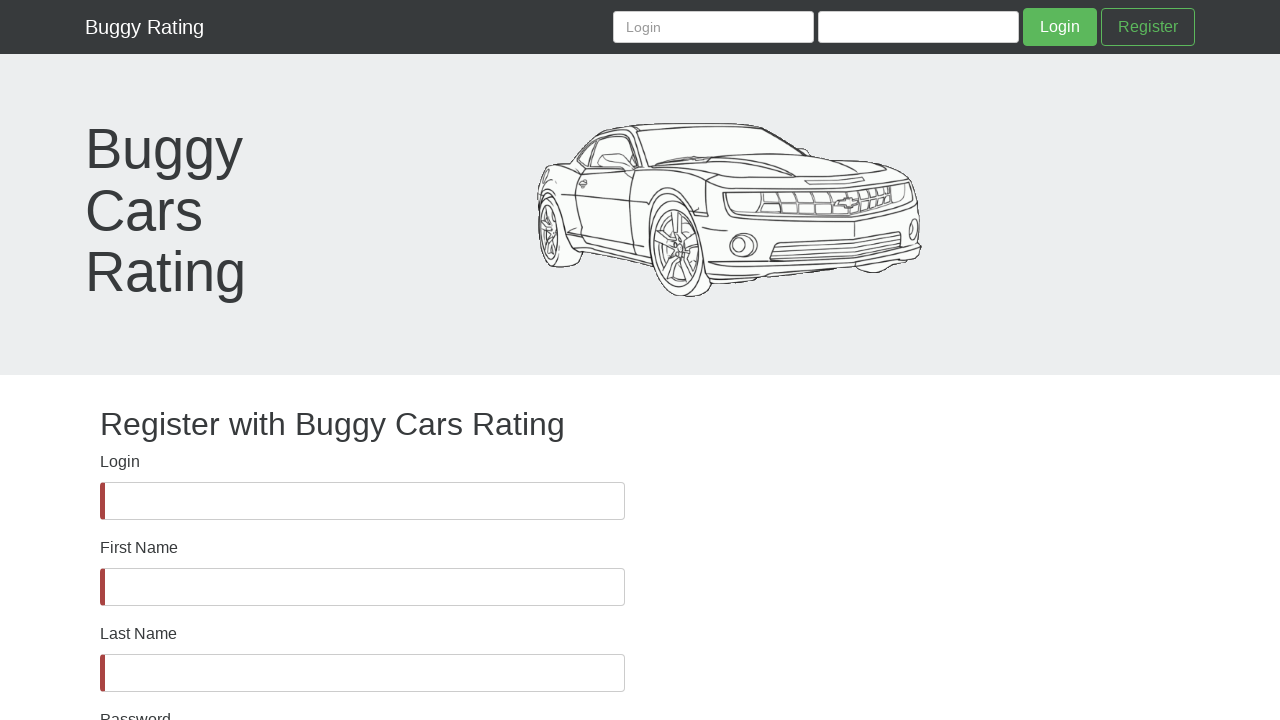

Username field is visible and ready
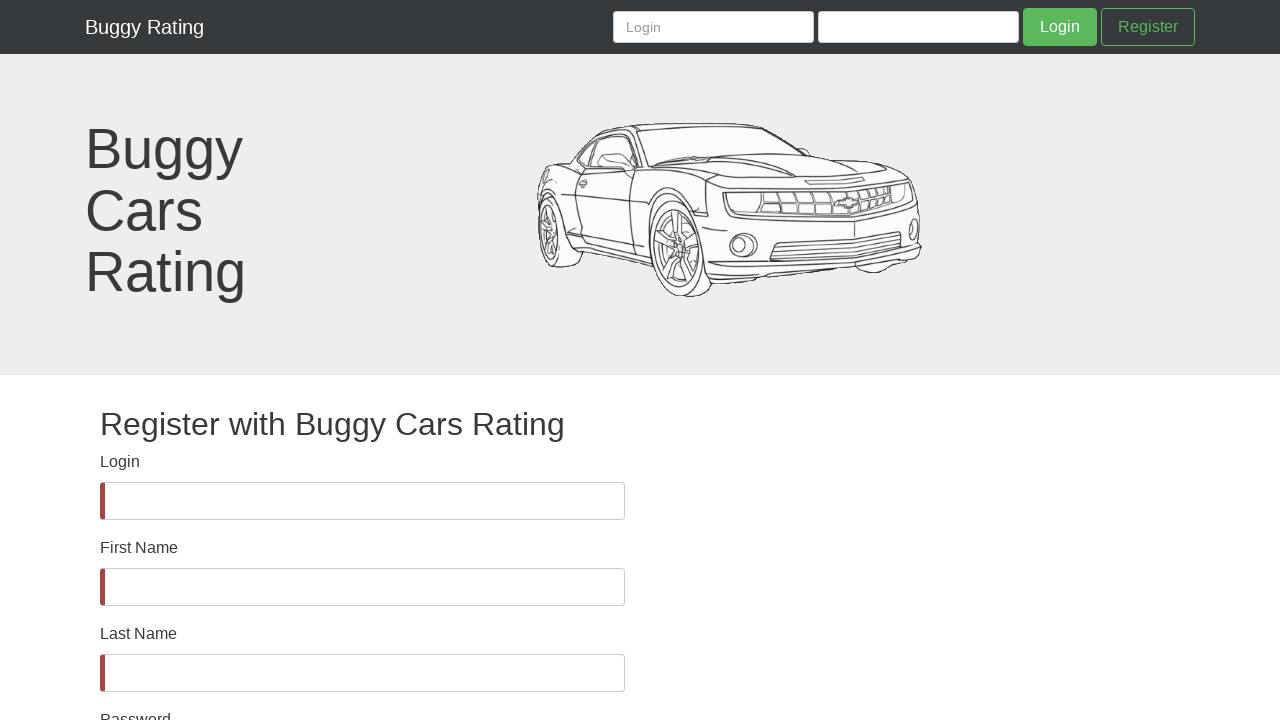

Filled username field with mixed case and special characters (jijrrjfjfjfrfoIFIRHFUHFRH#$%^&*&#$^&*) - 40 characters total on #username
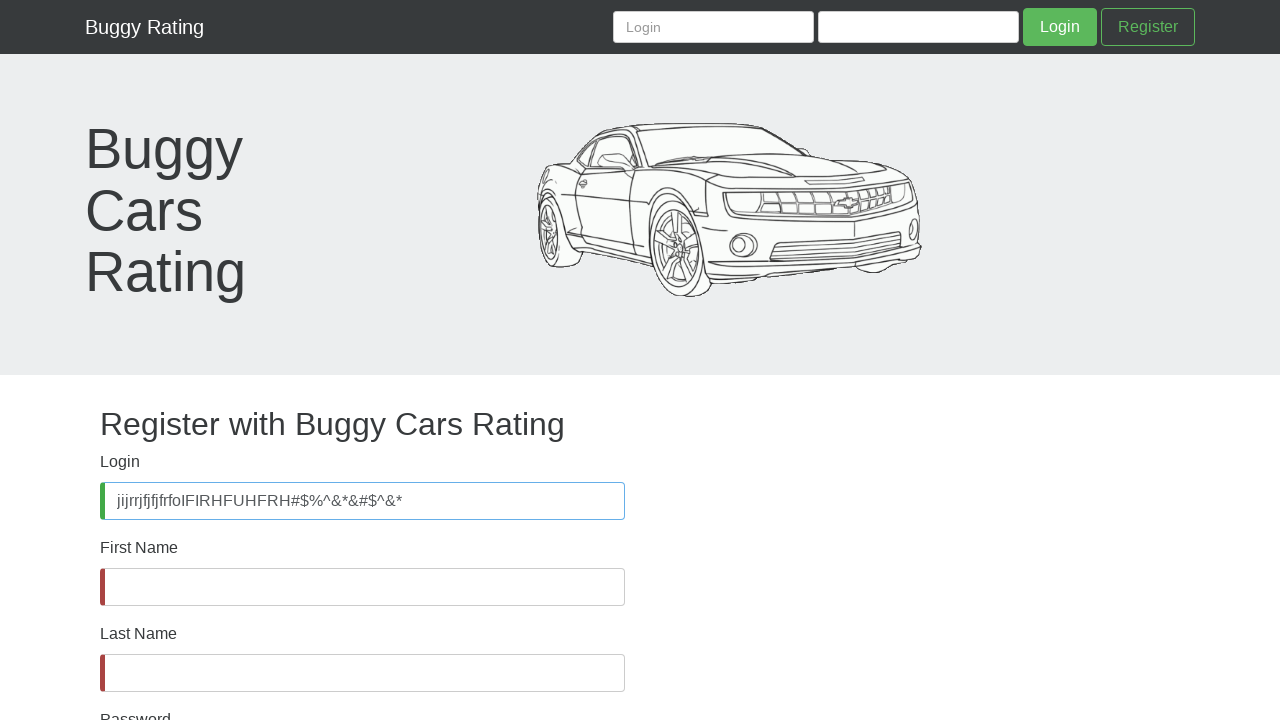

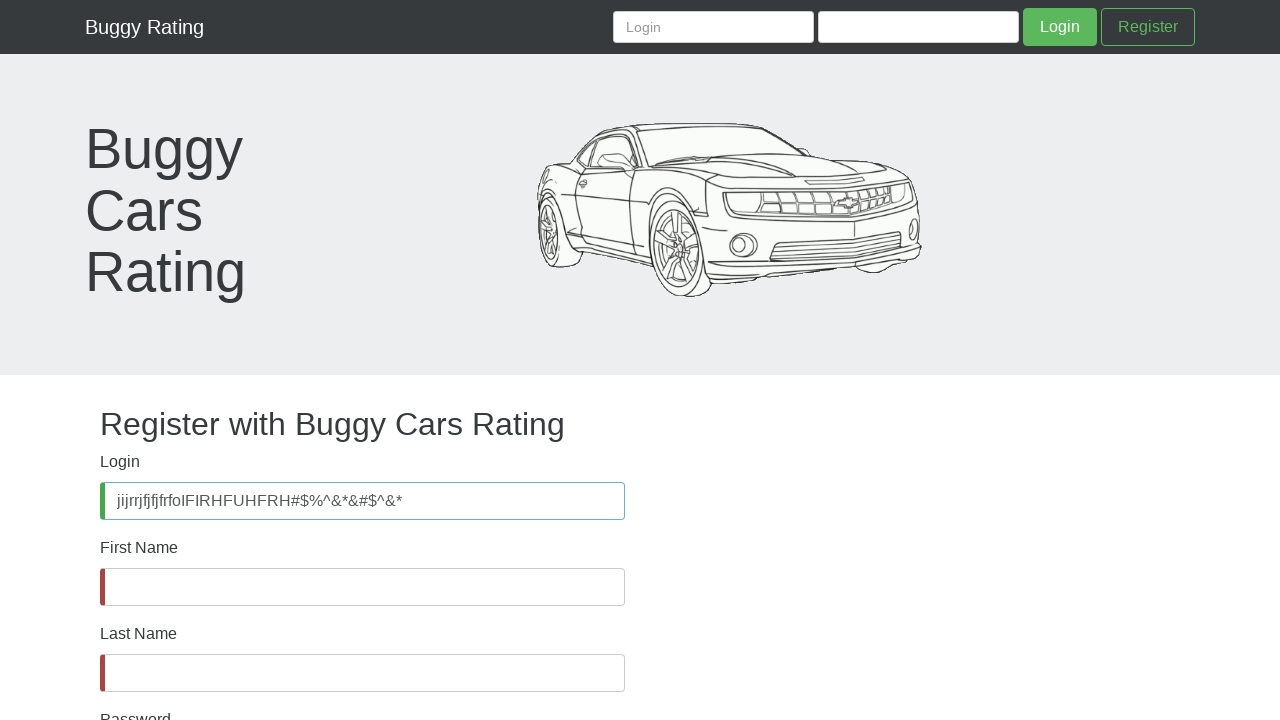